Tests the hotel listing functionality by clicking the hotel list button and verifying that hotels are displayed on the page

Starting URL: http://hotel-v3.progmasters.hu/

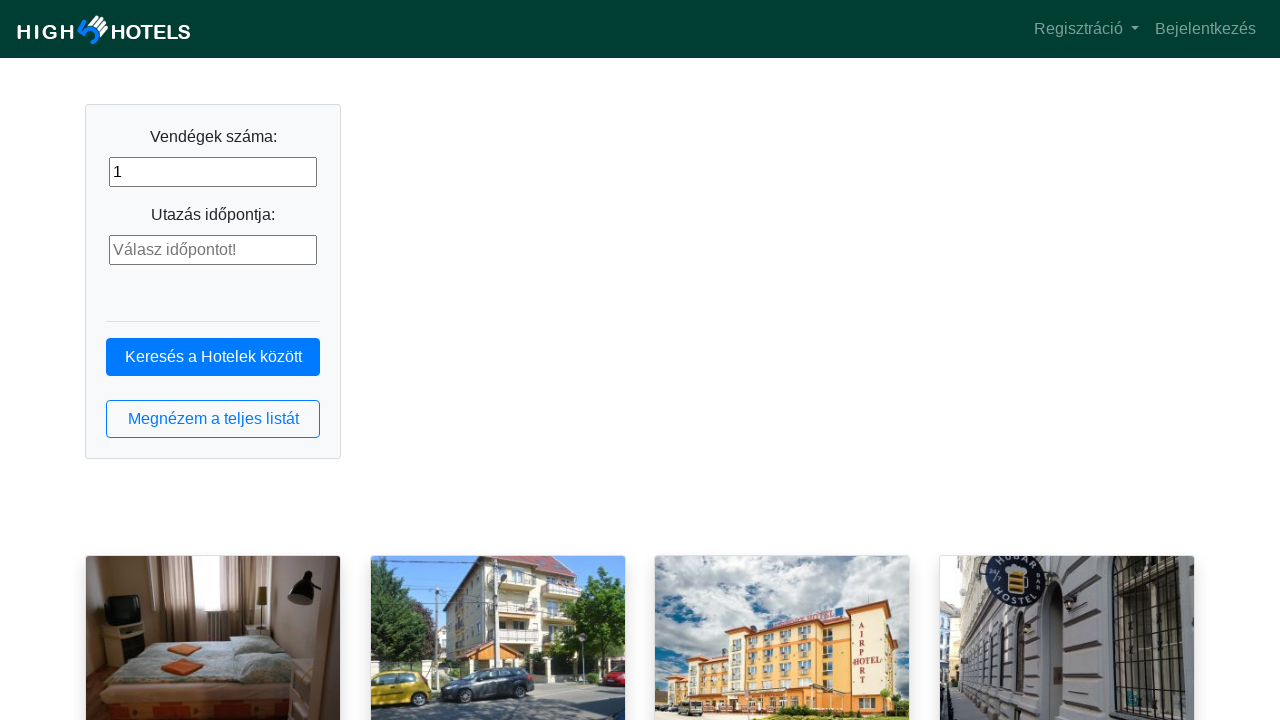

Clicked the hotel list button at (213, 419) on button.btn.btn-outline-primary.btn-block
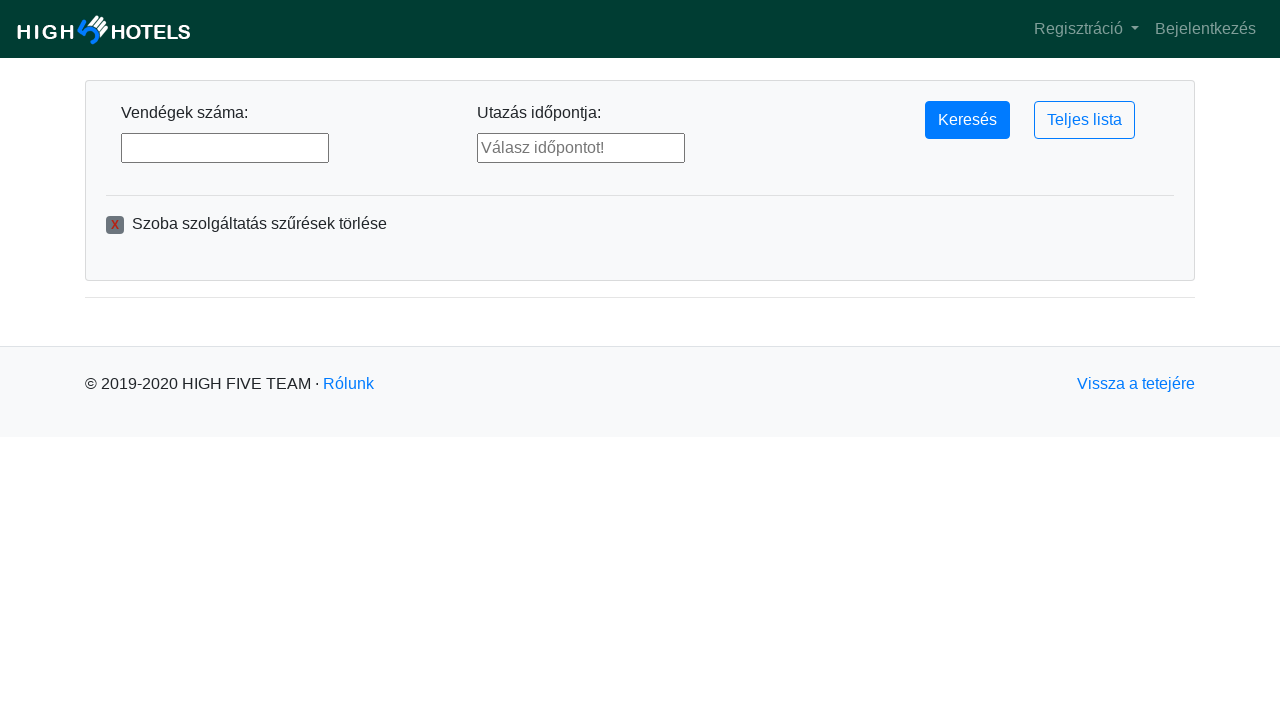

Hotel list items loaded
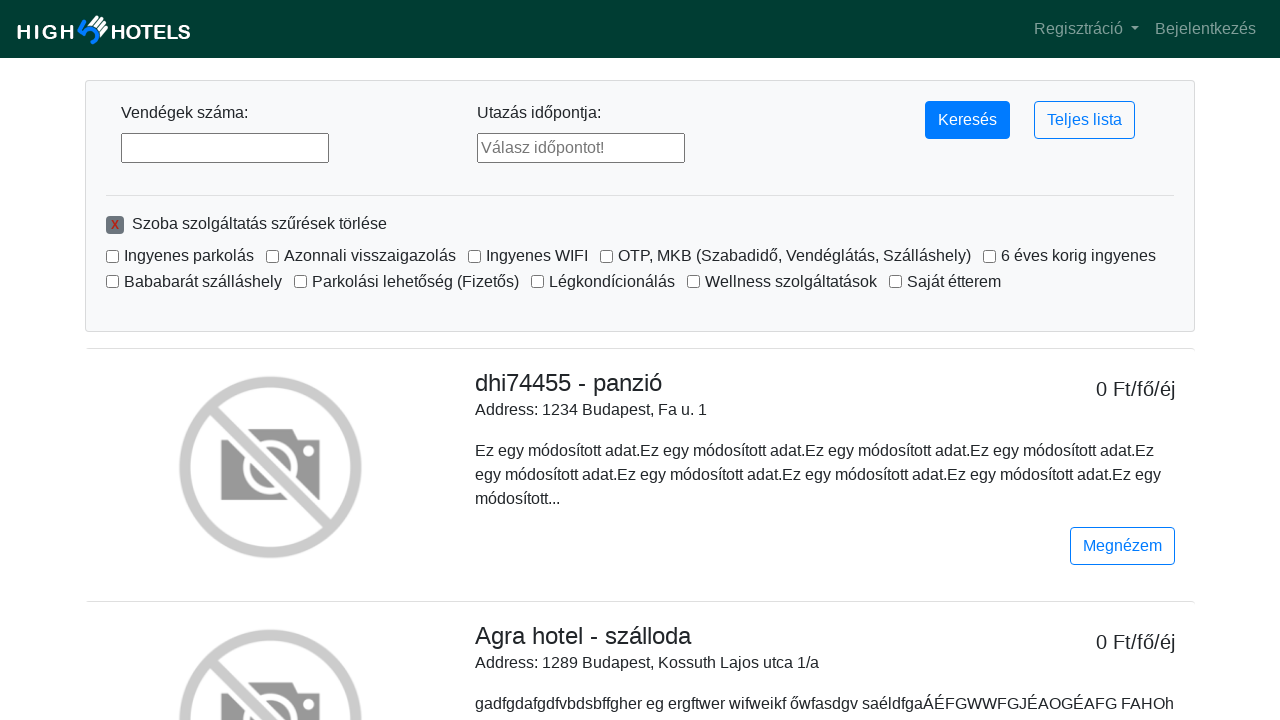

Counted 10 hotels on the page
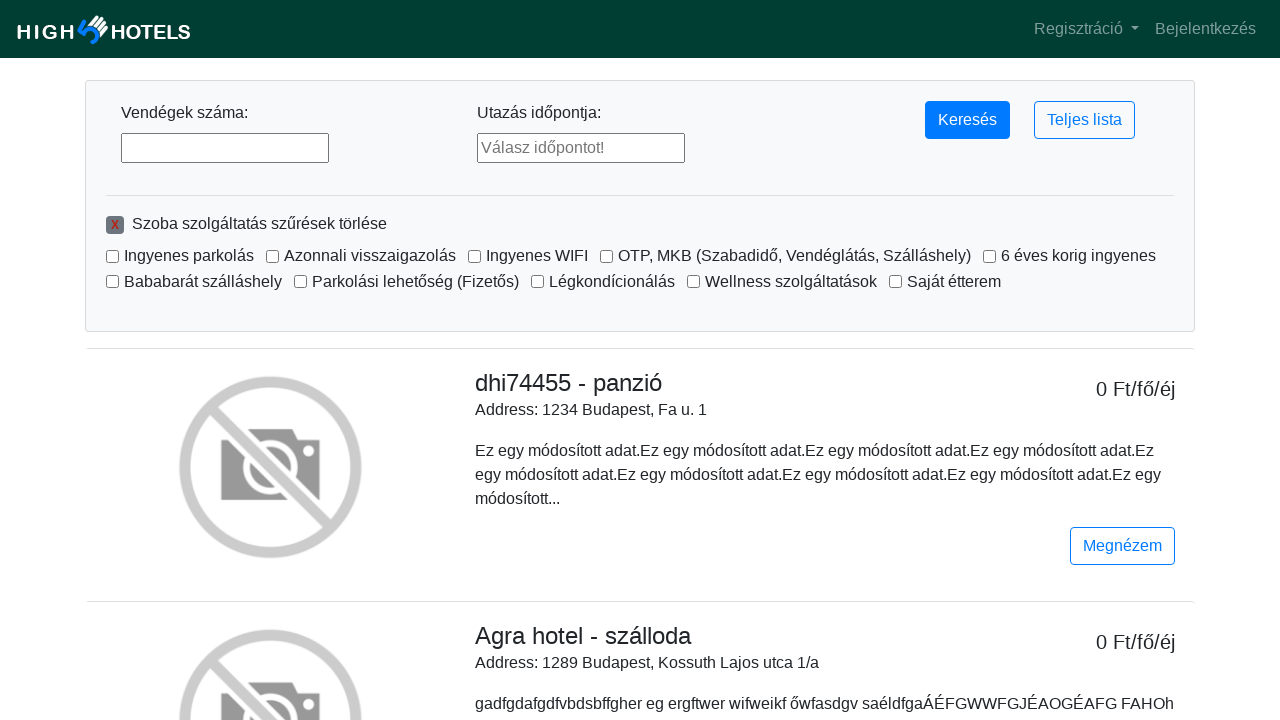

Verified that hotels are displayed (count is not zero)
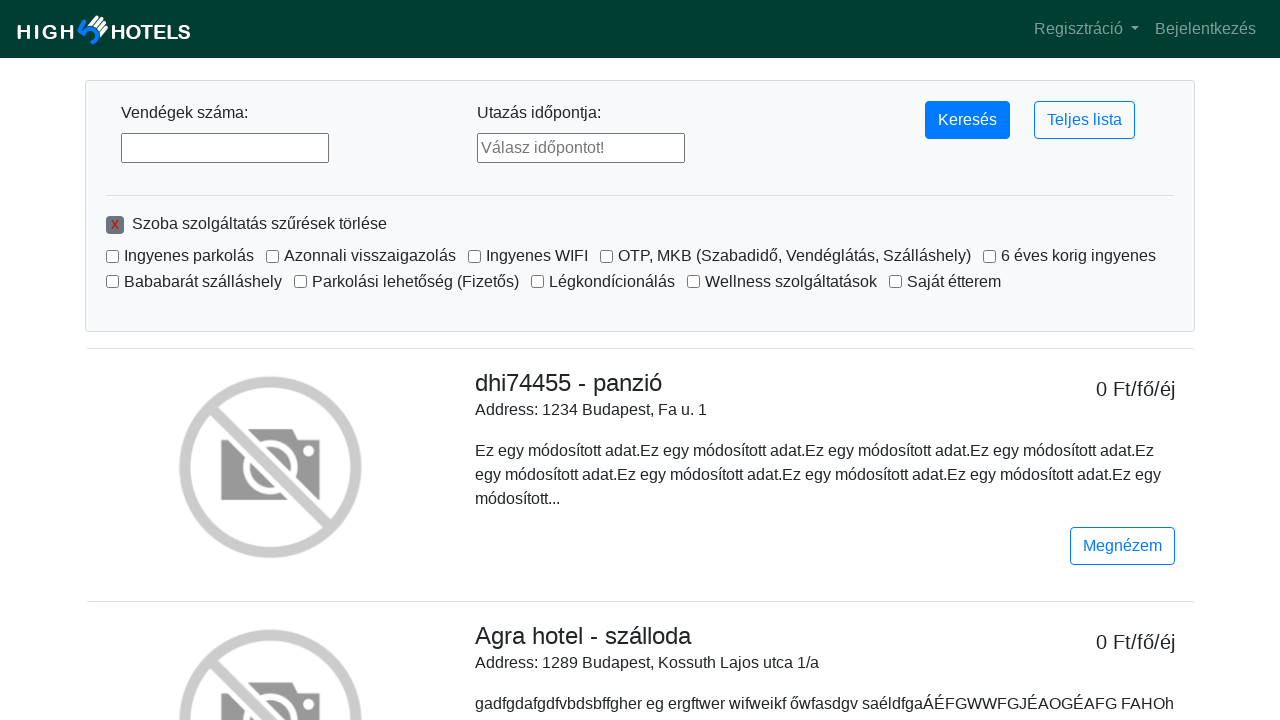

Verified that exactly 10 hotels are displayed
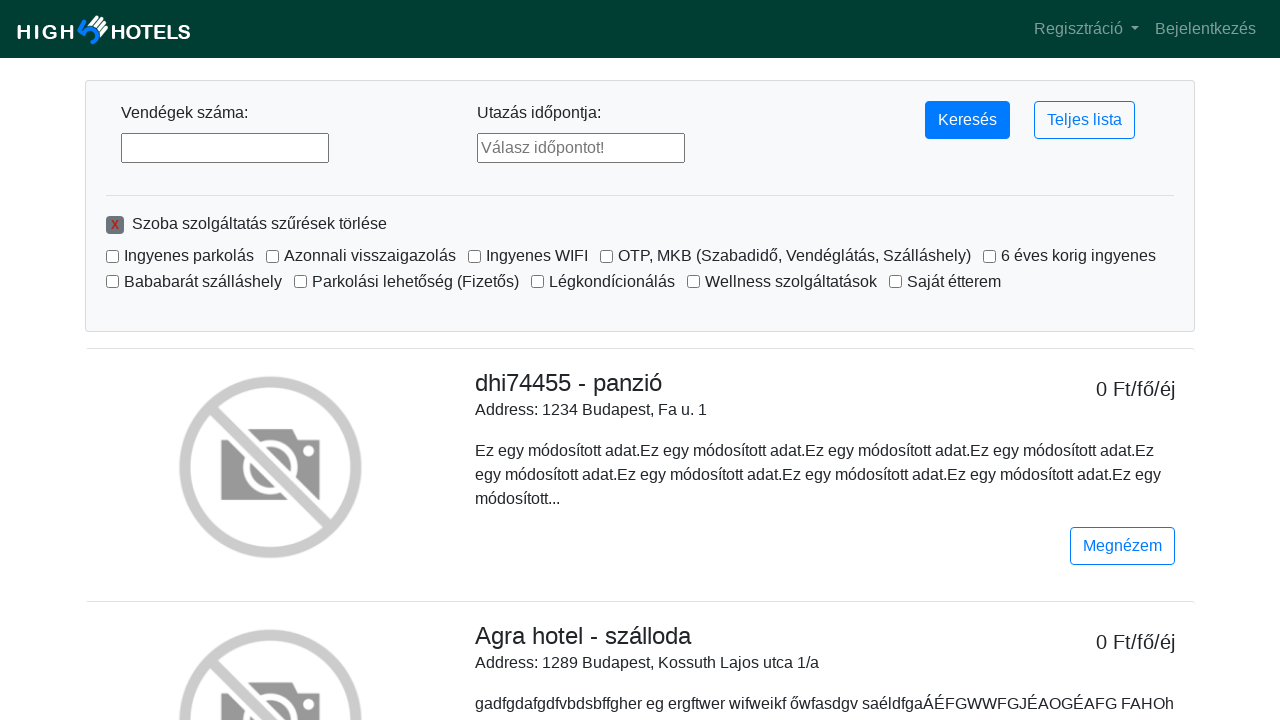

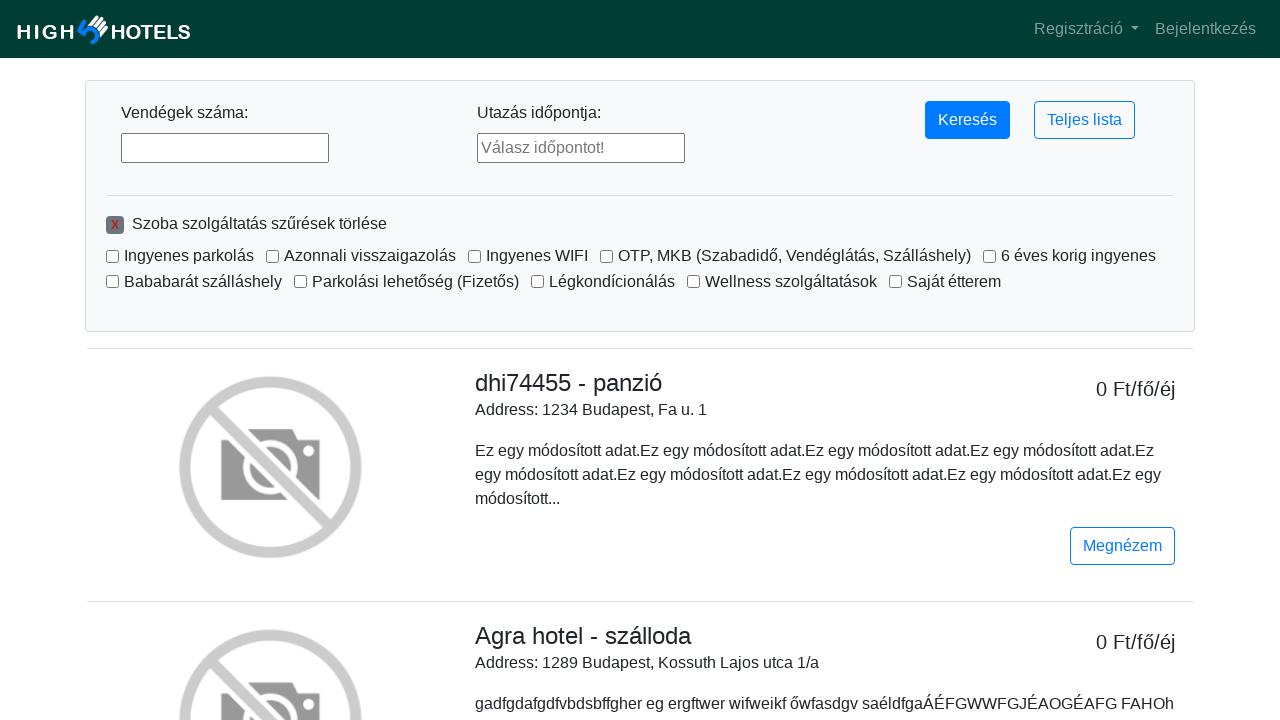